Tests navigation to the "Large & Deep DOM" page and scrolls down the page using JavaScript execution to view content at specific coordinates

Starting URL: https://the-internet.herokuapp.com/

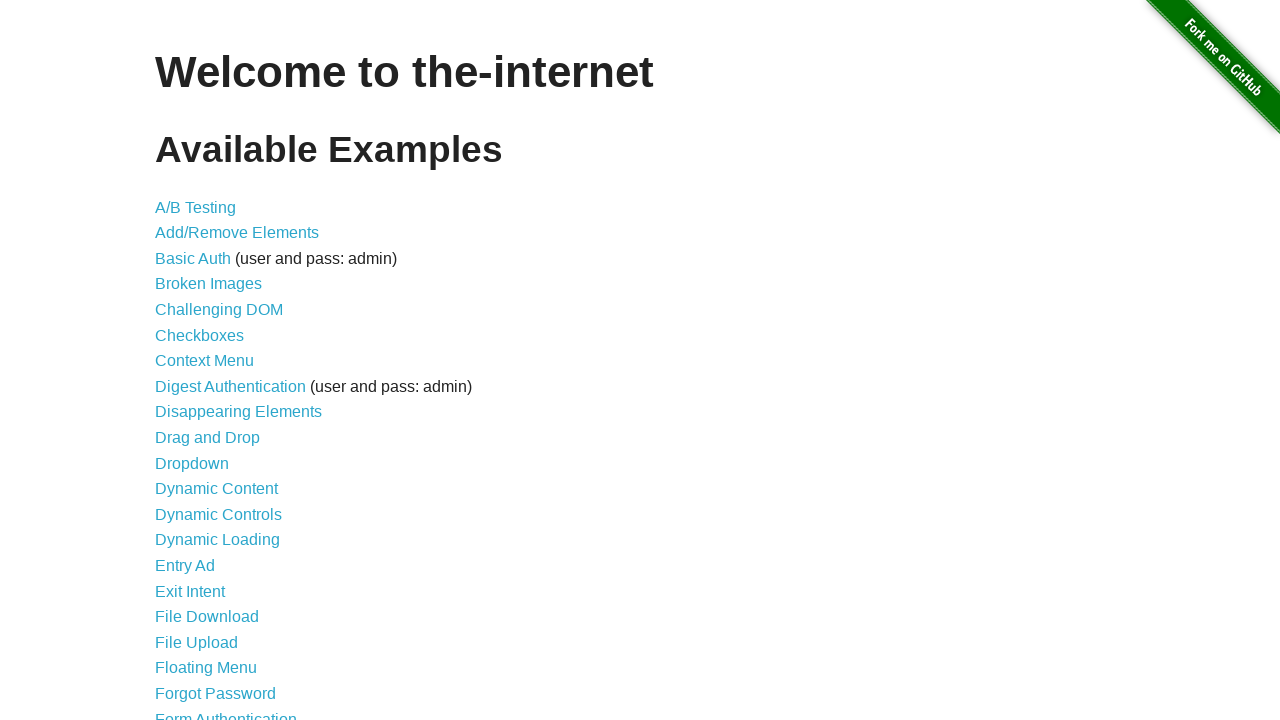

Clicked on 'Large & Deep DOM' link at (225, 361) on text=Large & Deep DOM
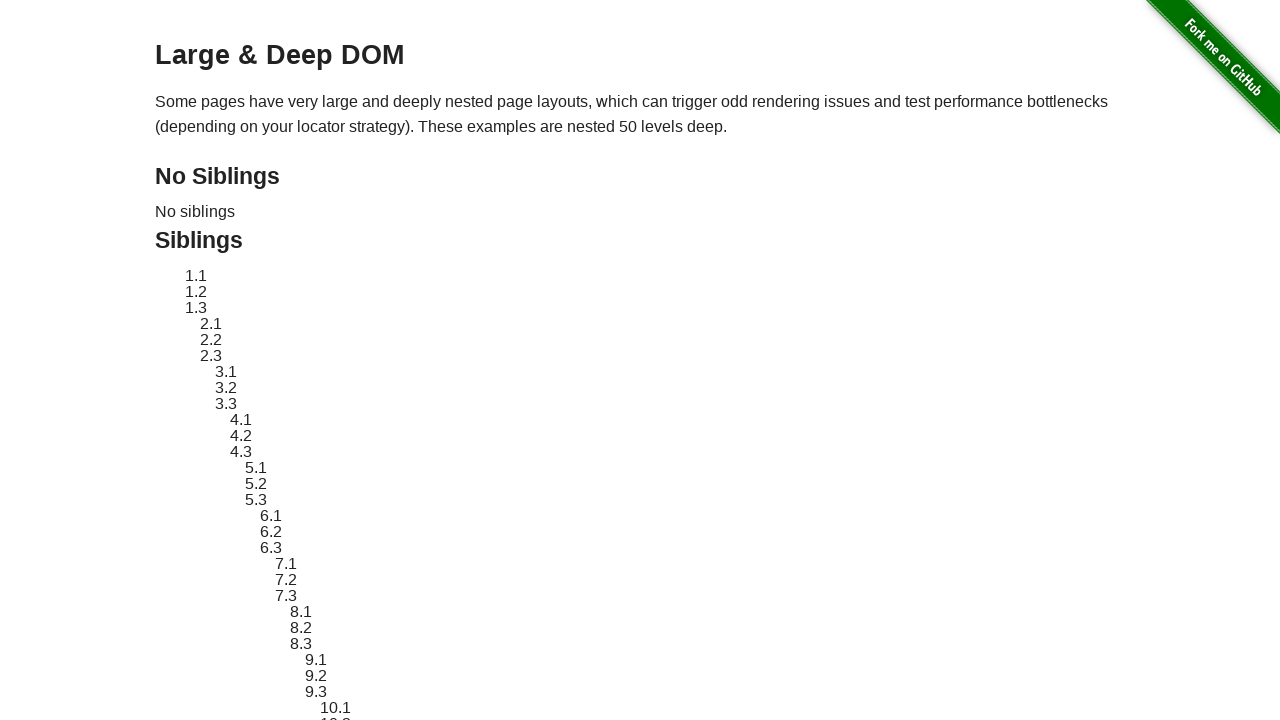

Scrolled page by 500px right and 2650px down using JavaScript execution
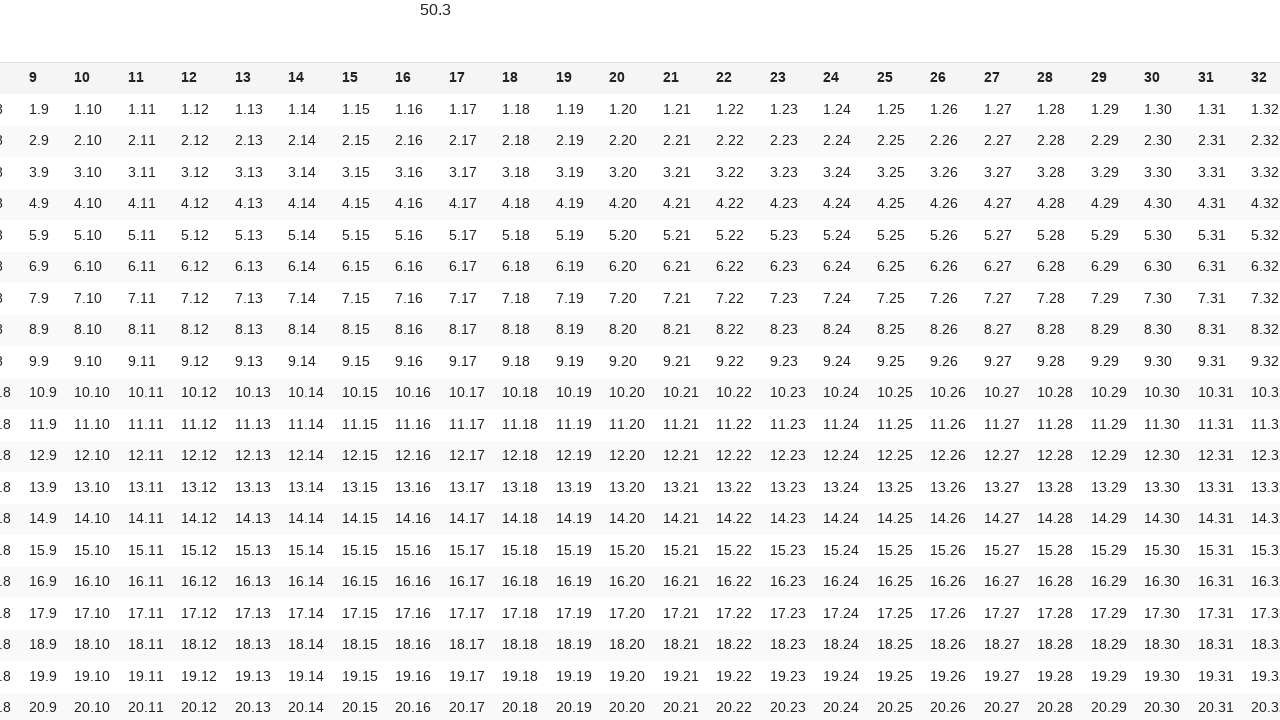

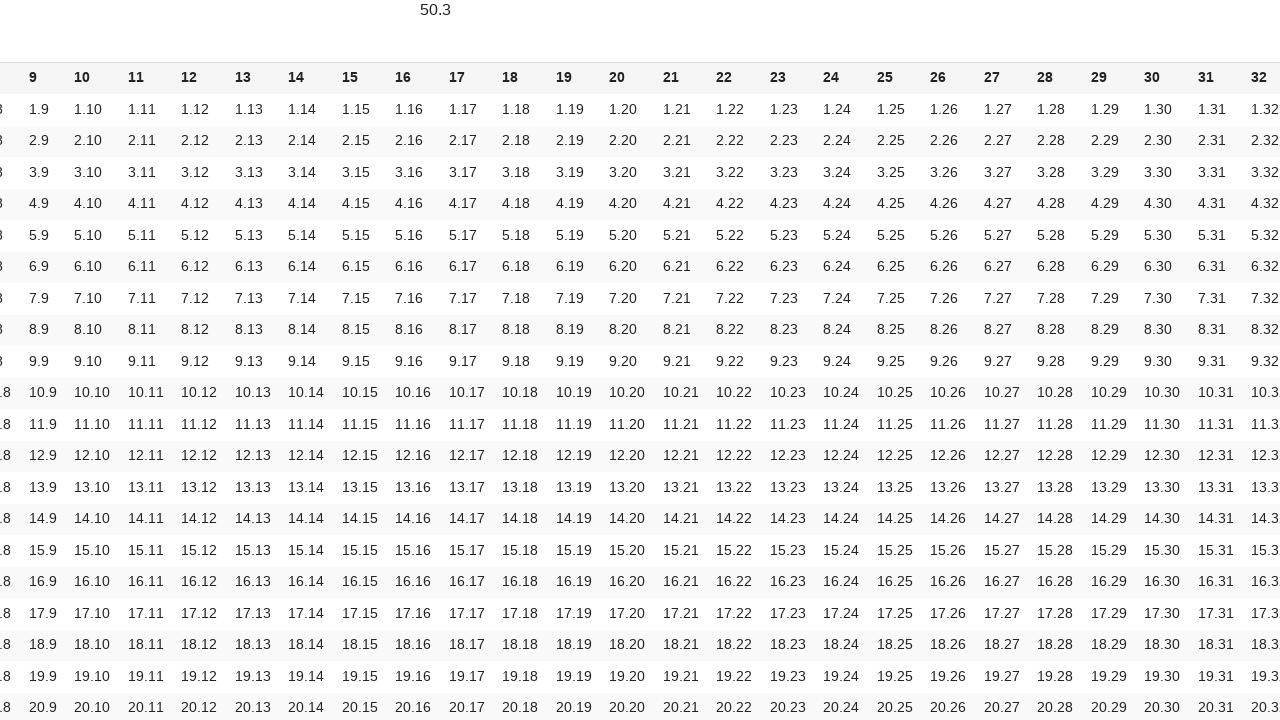